Tests JavaScript alert handling on a demo page by clicking alert buttons and interacting with the alert dialogs (accepting, dismissing, and entering text in prompts)

Starting URL: https://the-internet.herokuapp.com/javascript_alerts

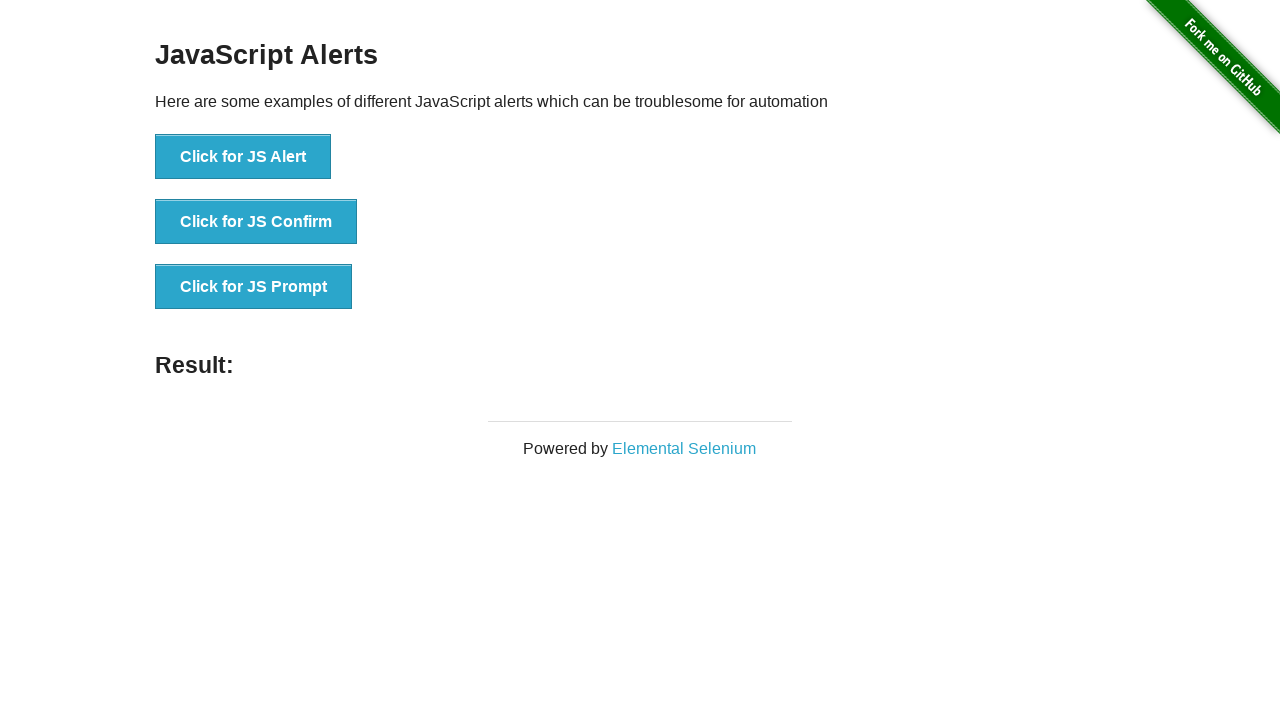

Set up dialog handler to accept alerts
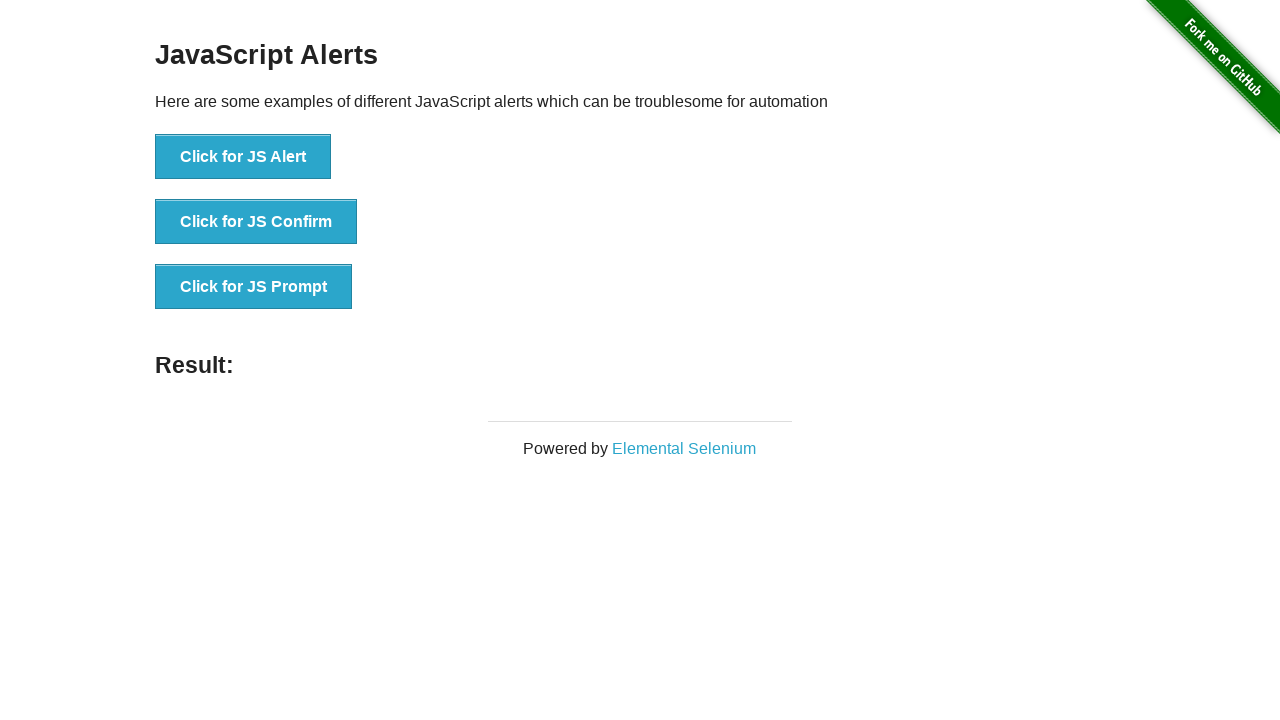

Clicked JS alert button and accepted the alert at (243, 157) on xpath=//*[@onclick='jsAlert()']
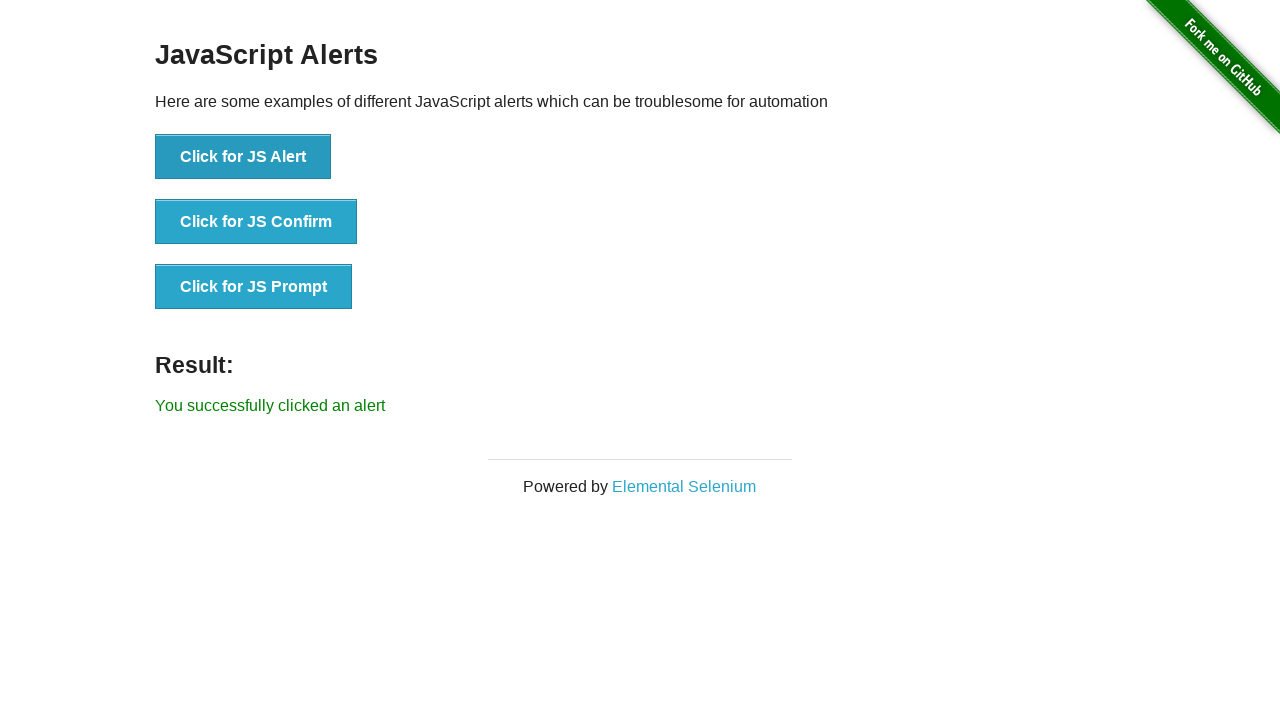

Alert result message appeared
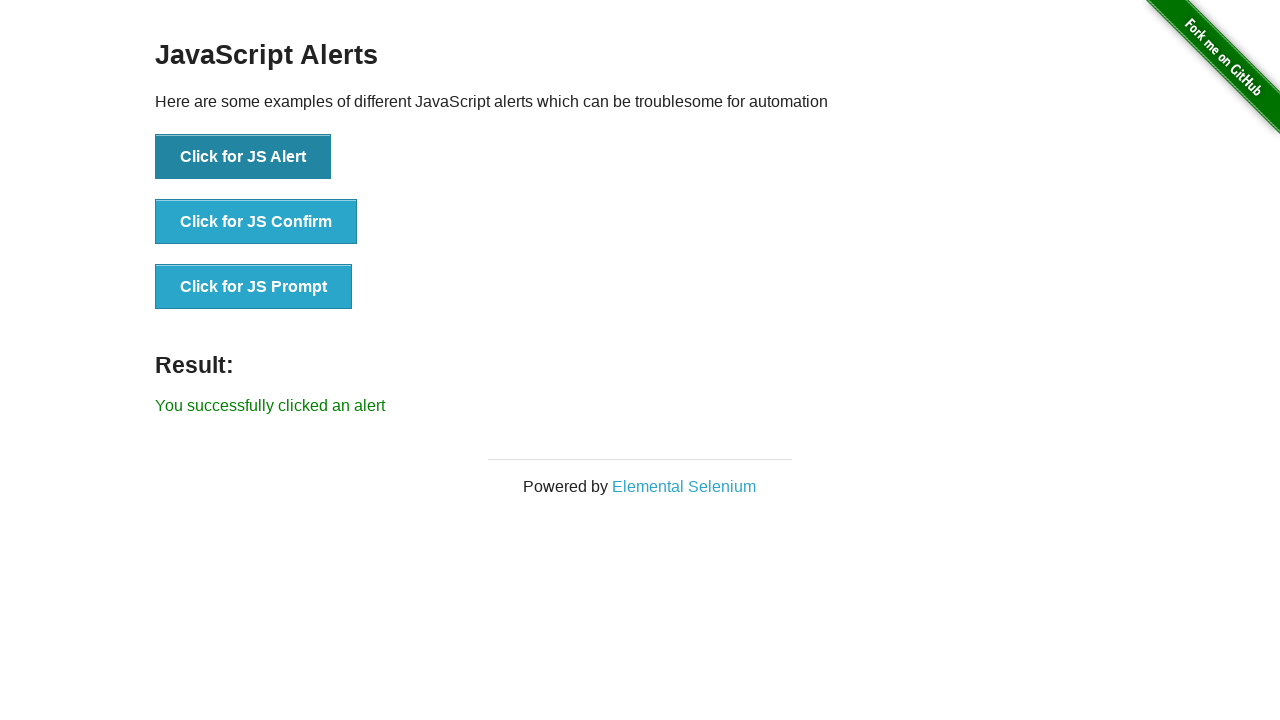

Set up dialog handler to dismiss alerts
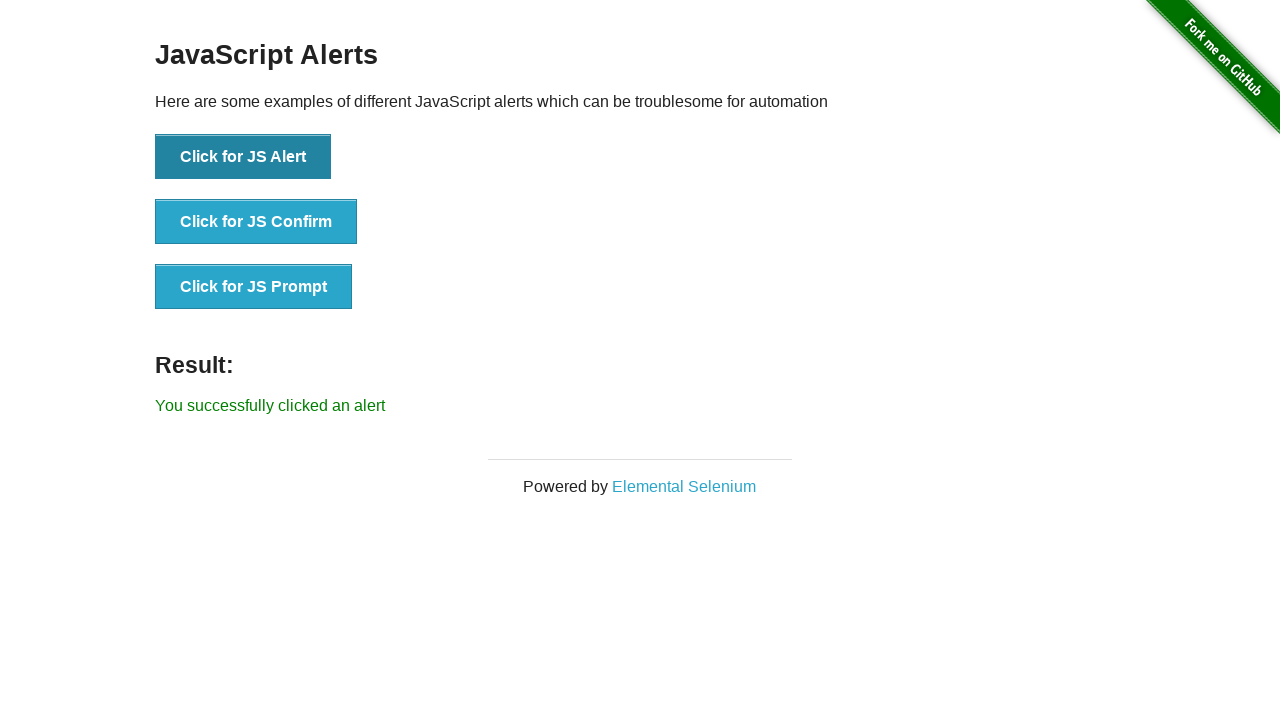

Clicked JS confirm button and dismissed the alert at (256, 222) on xpath=//*[@onclick='jsConfirm()']
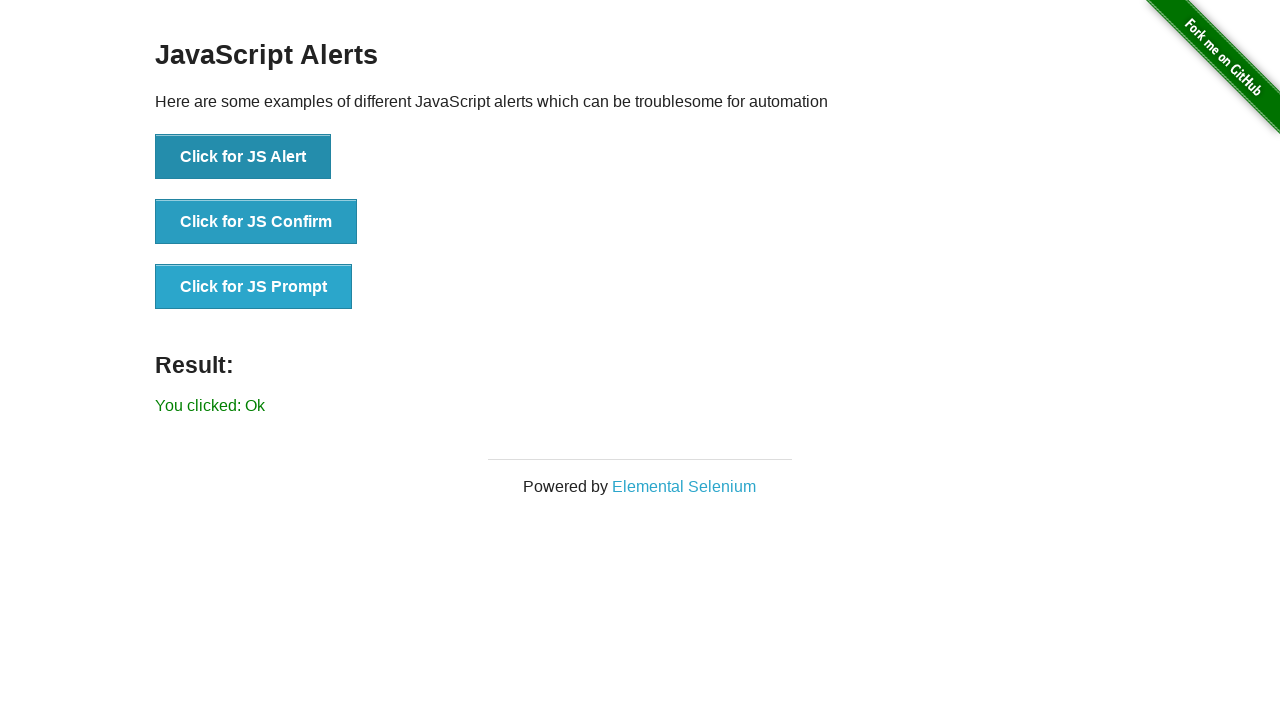

Confirm result message appeared
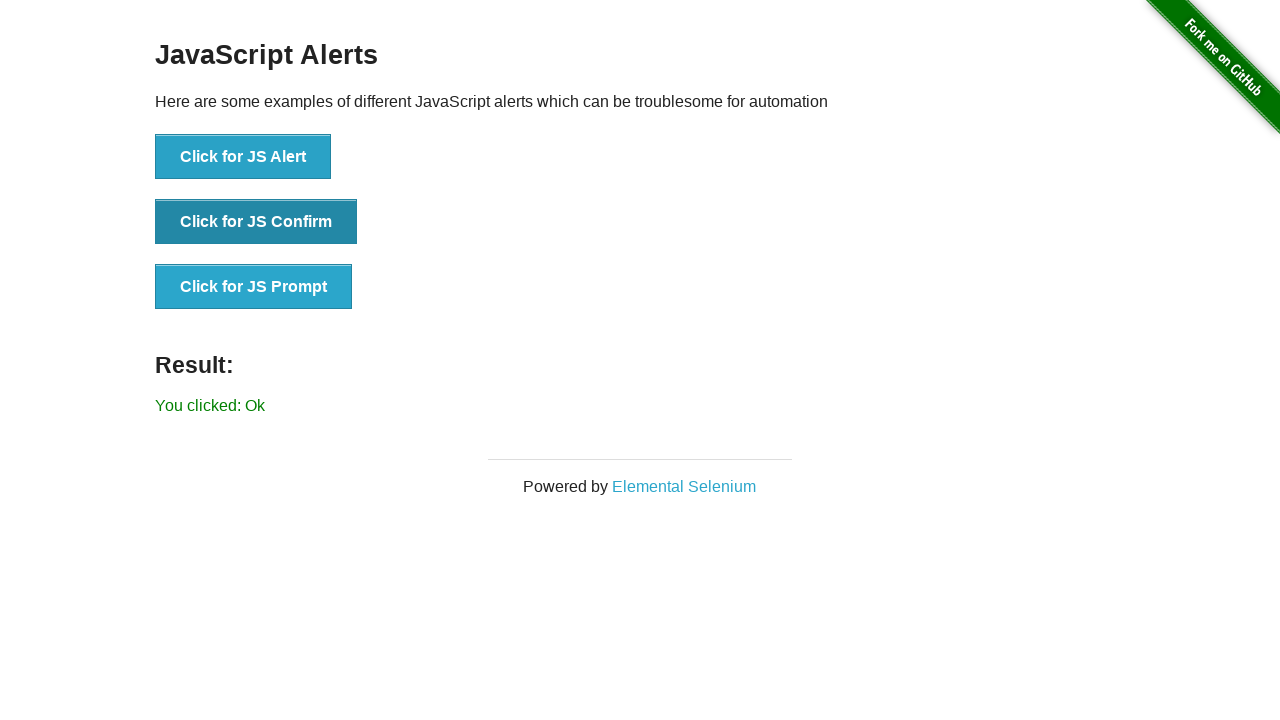

Set up dialog handler to accept prompts with text
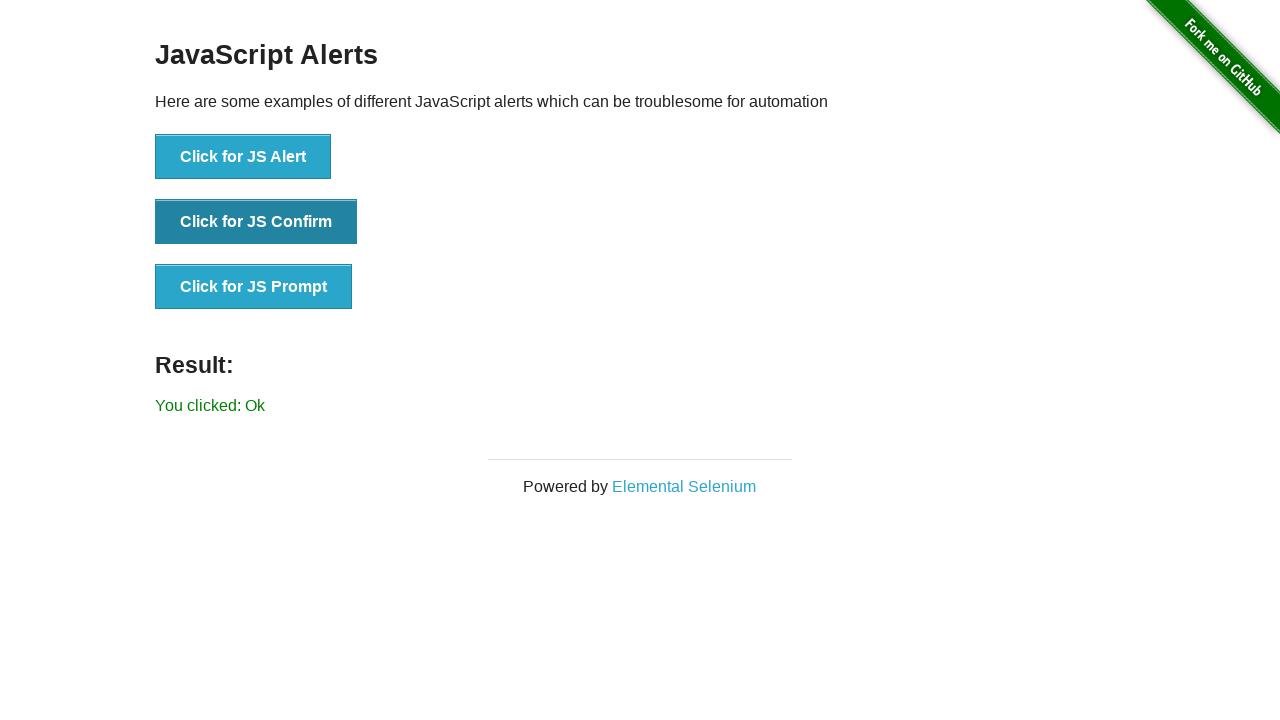

Clicked JS prompt button, entered 'Hello from Playwright', and accepted at (254, 287) on xpath=//*[@onclick='jsPrompt()']
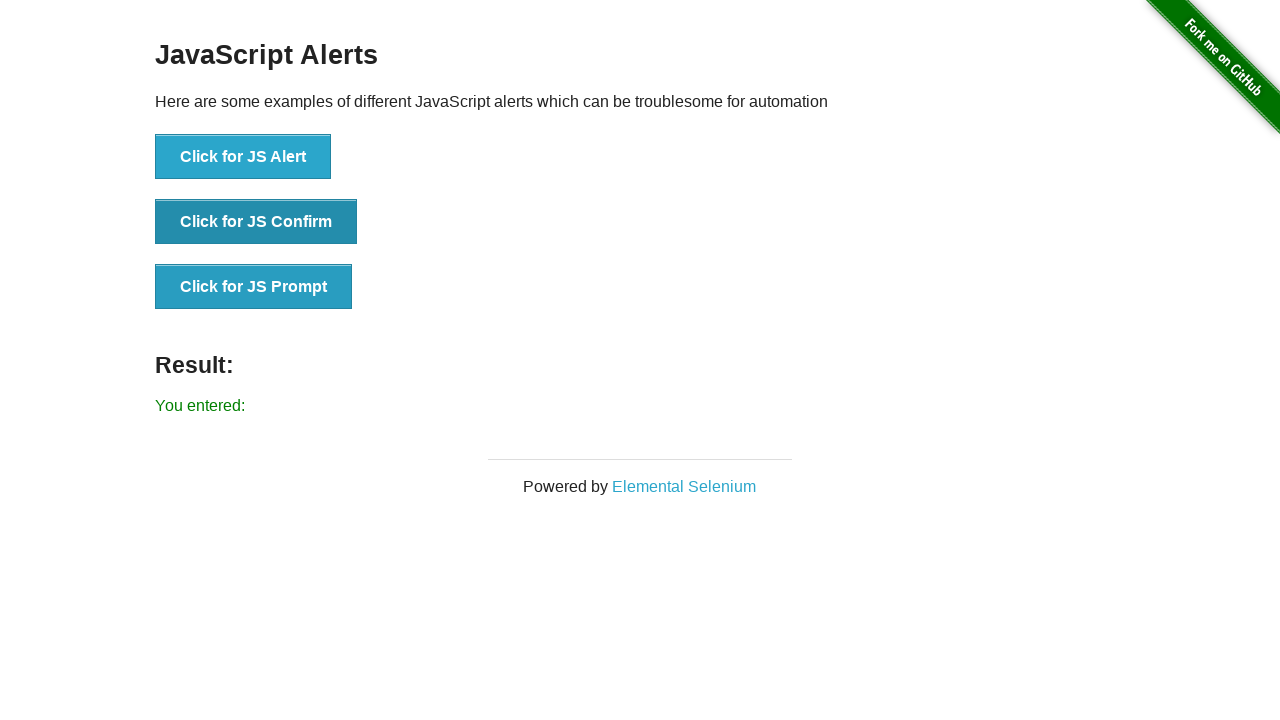

Prompt result message appeared
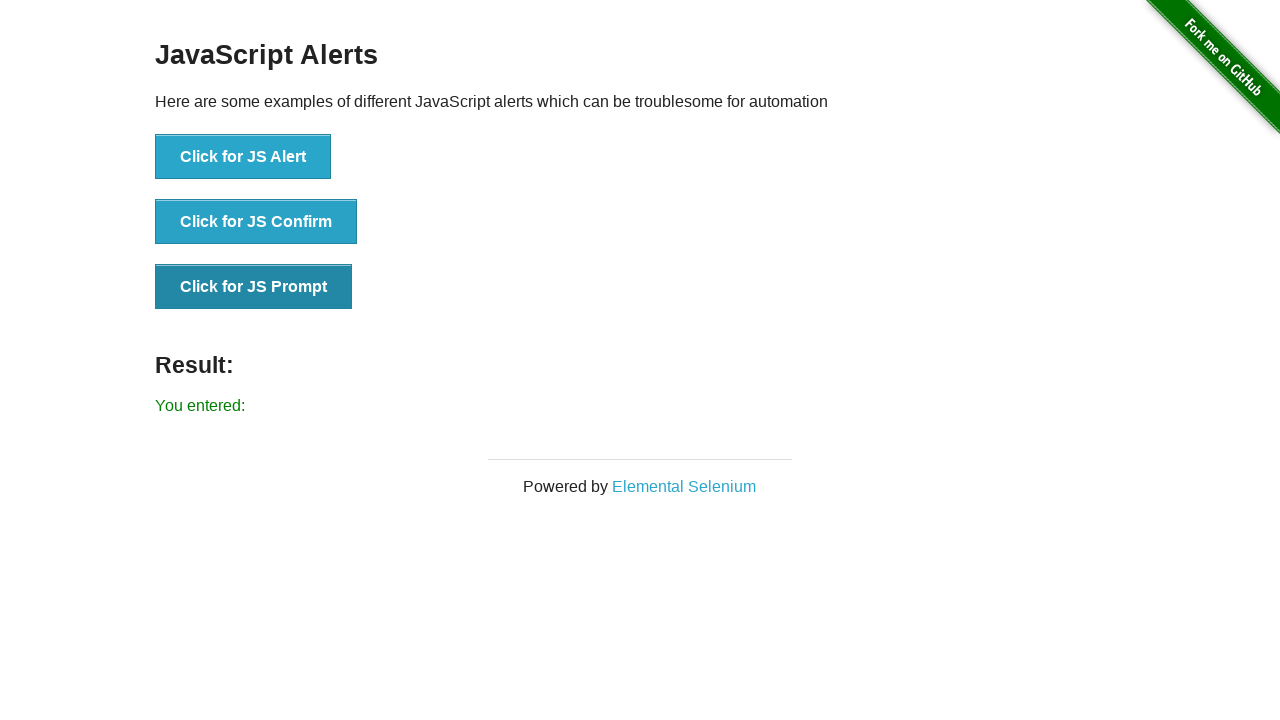

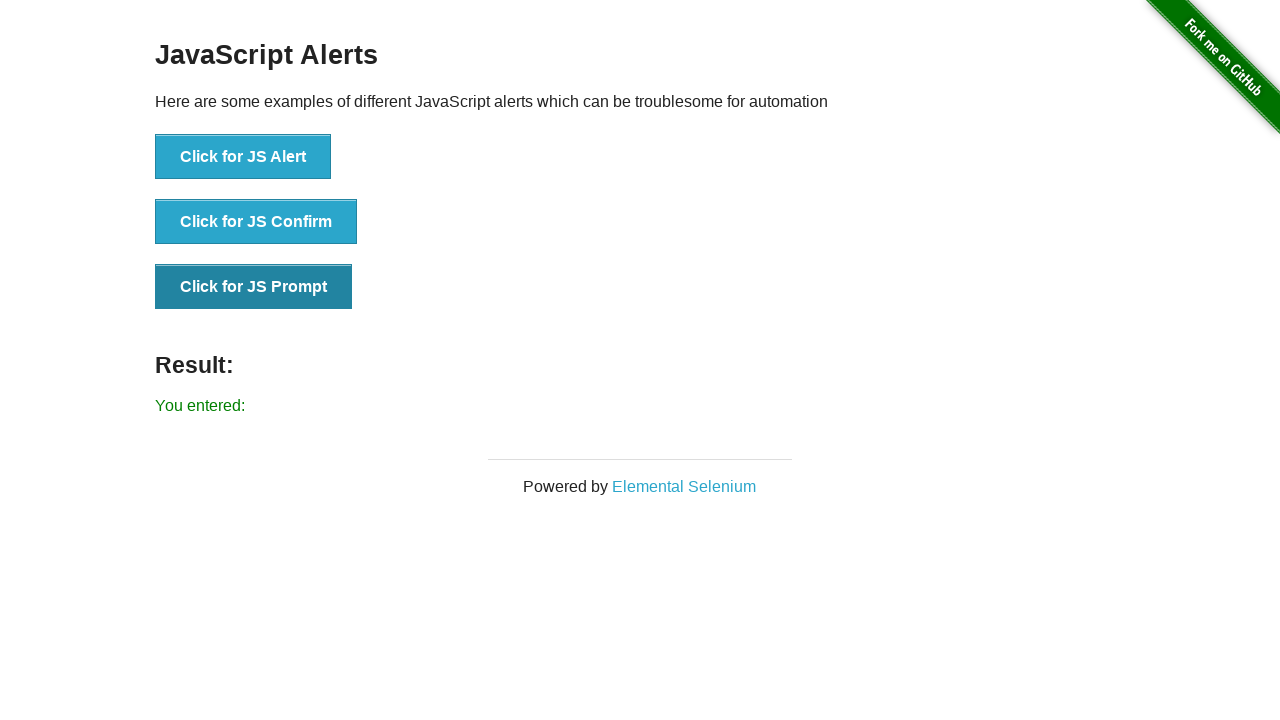